Tests that clicking the Email column header sorts the text values in ascending alphabetical order.

Starting URL: http://the-internet.herokuapp.com/tables

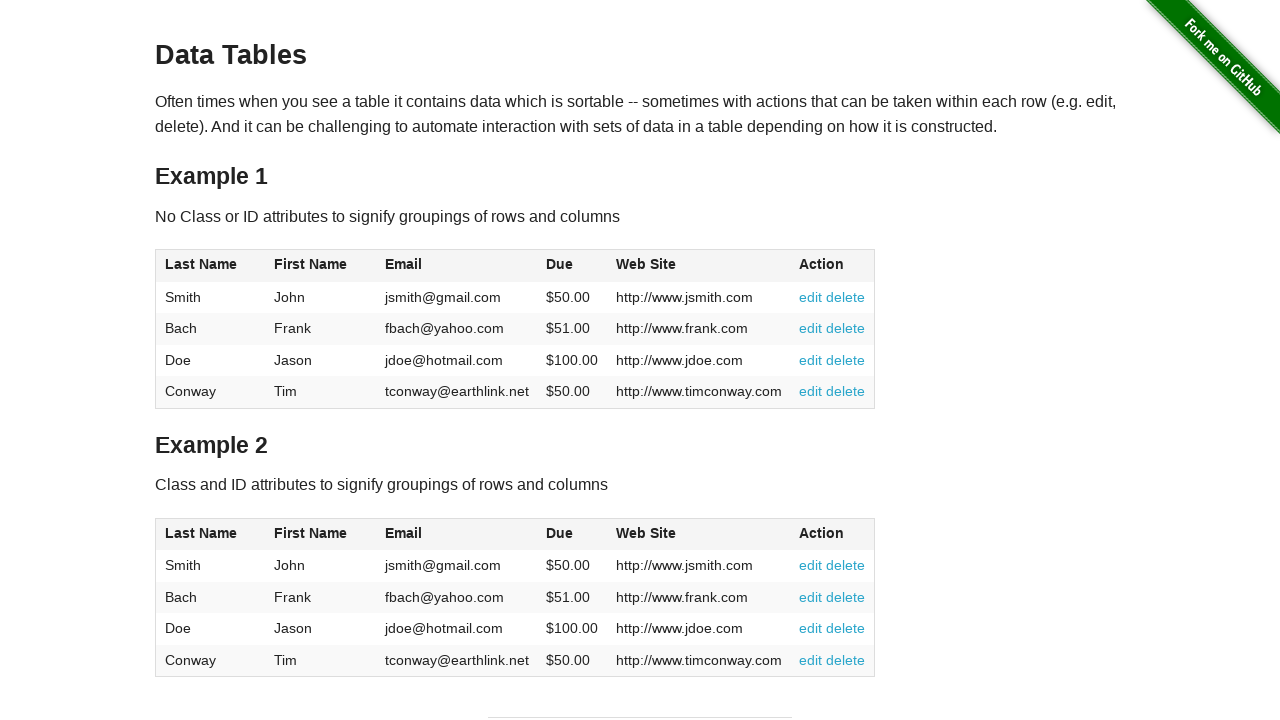

Clicked Email column header to sort at (457, 266) on #table1 thead tr th:nth-of-type(3)
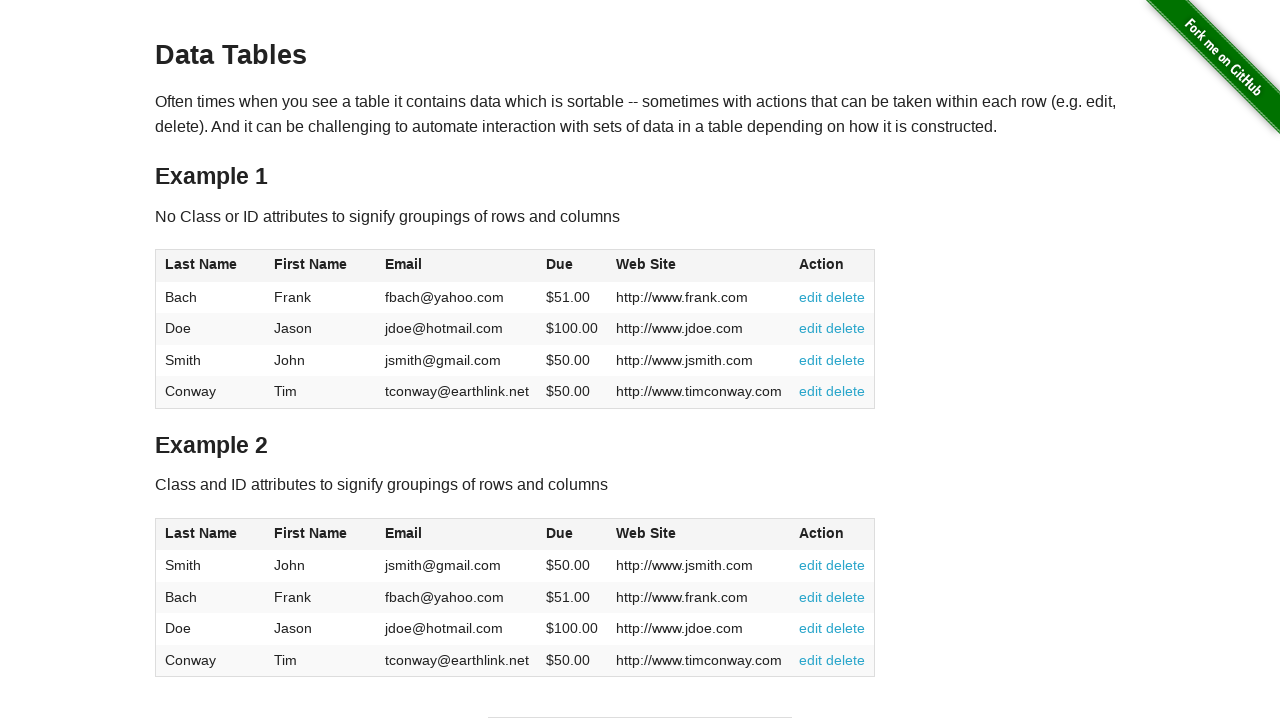

Email column cells loaded
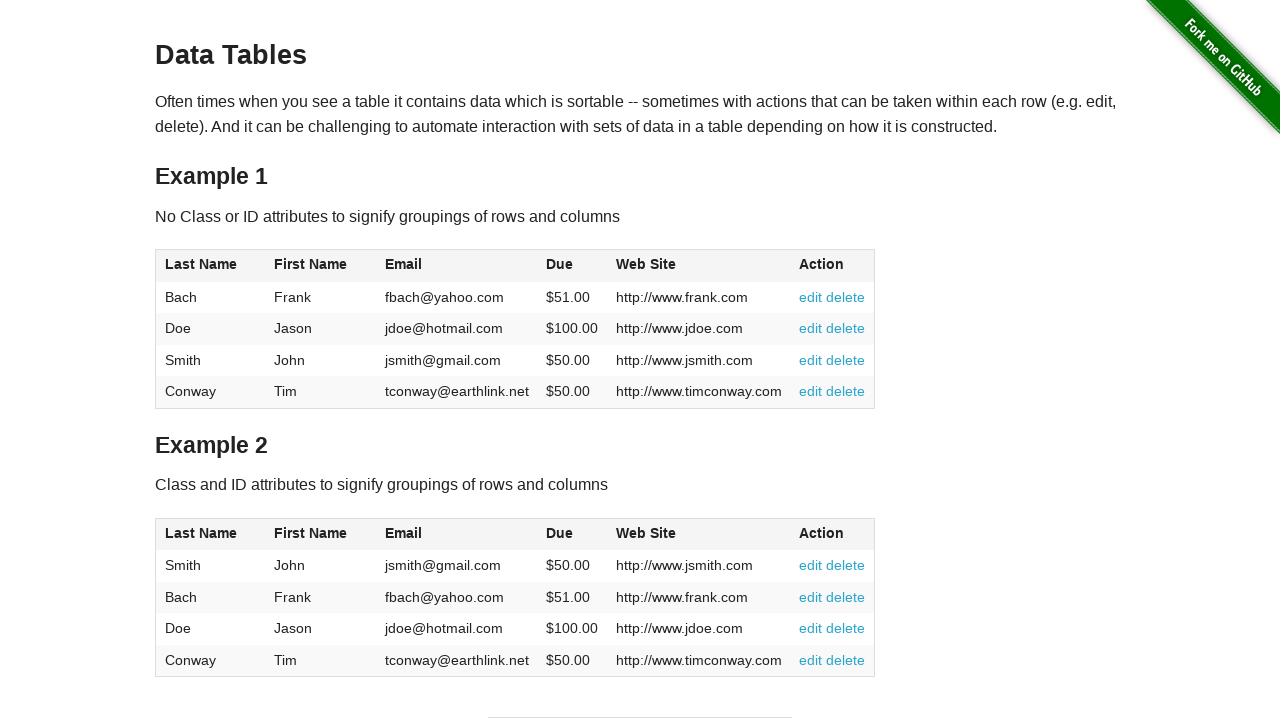

Retrieved all Email column cell elements
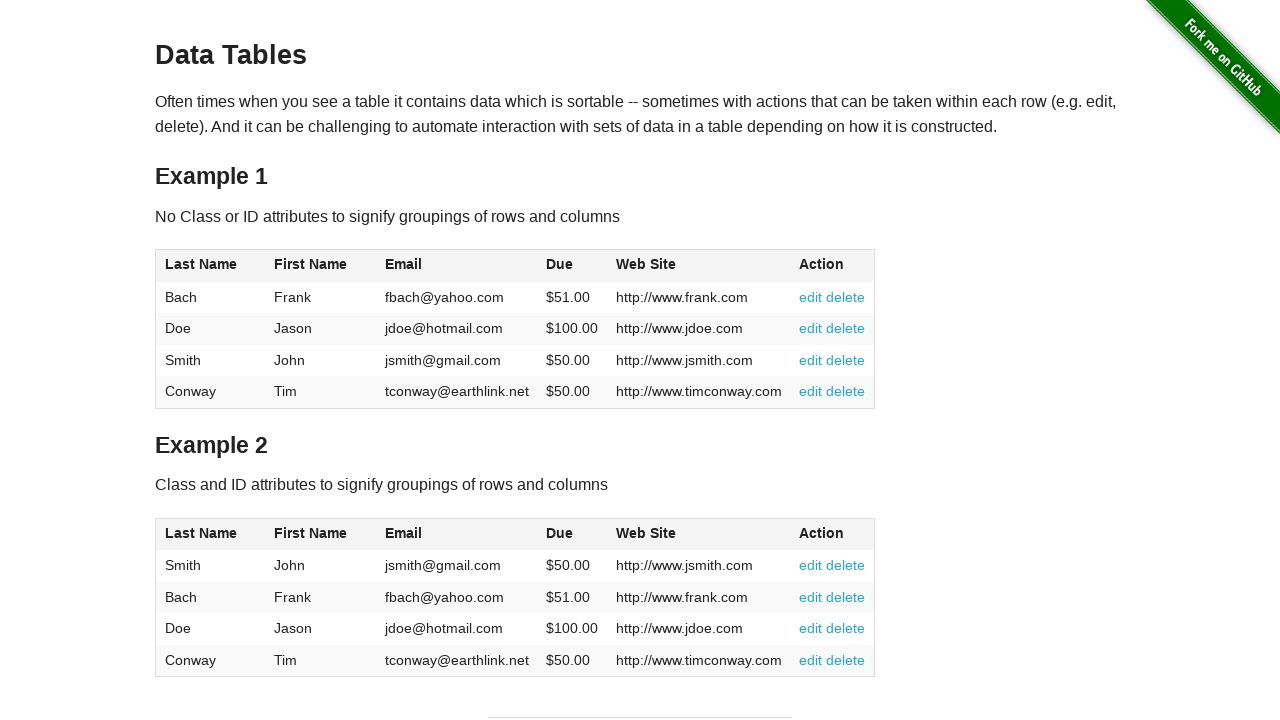

Verified Email column sorted in ascending order: ['fbach@yahoo.com', 'jdoe@hotmail.com', 'jsmith@gmail.com', 'tconway@earthlink.net']
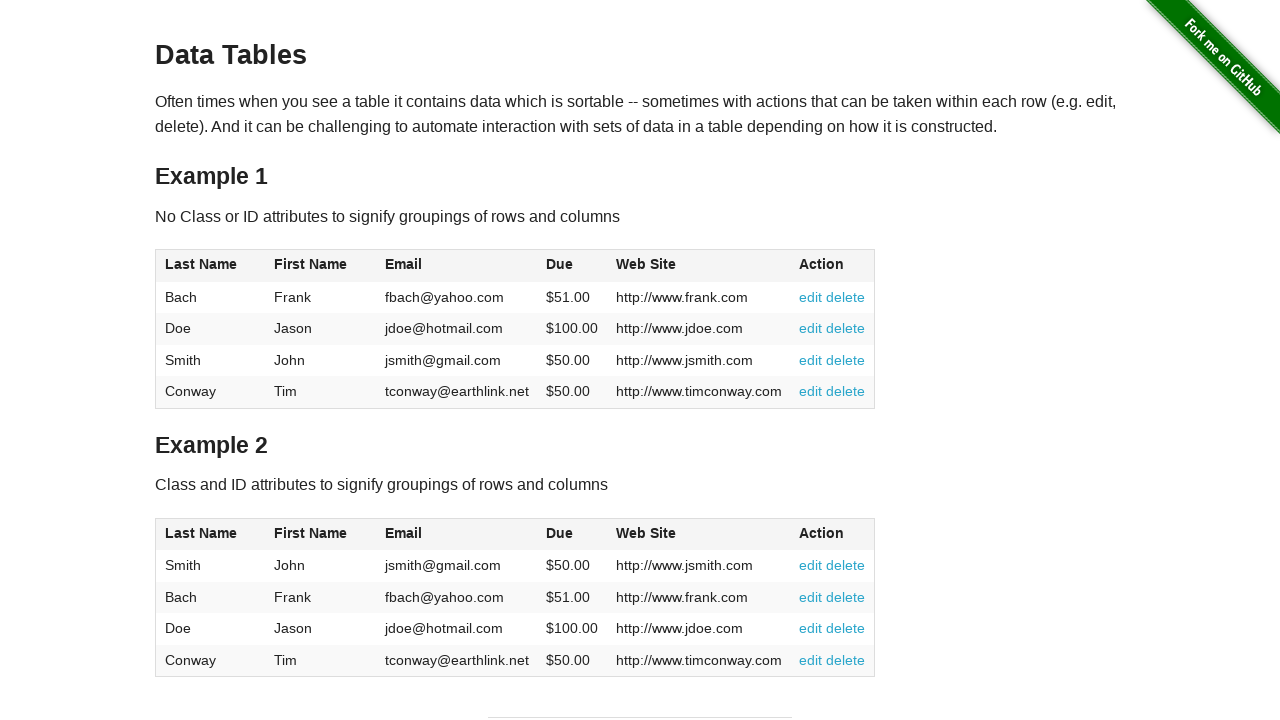

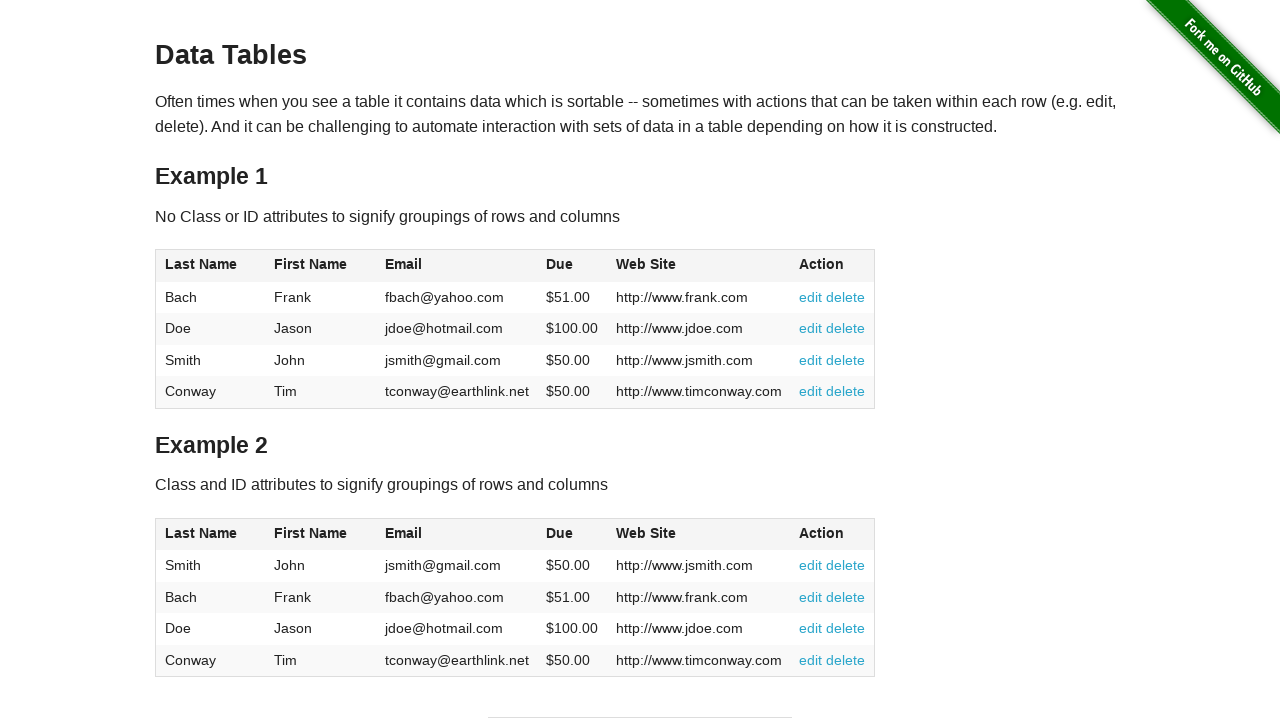